Tests a text box form by filling in user information (name, email, addresses) and submitting the form

Starting URL: https://demoqa.com/text-box

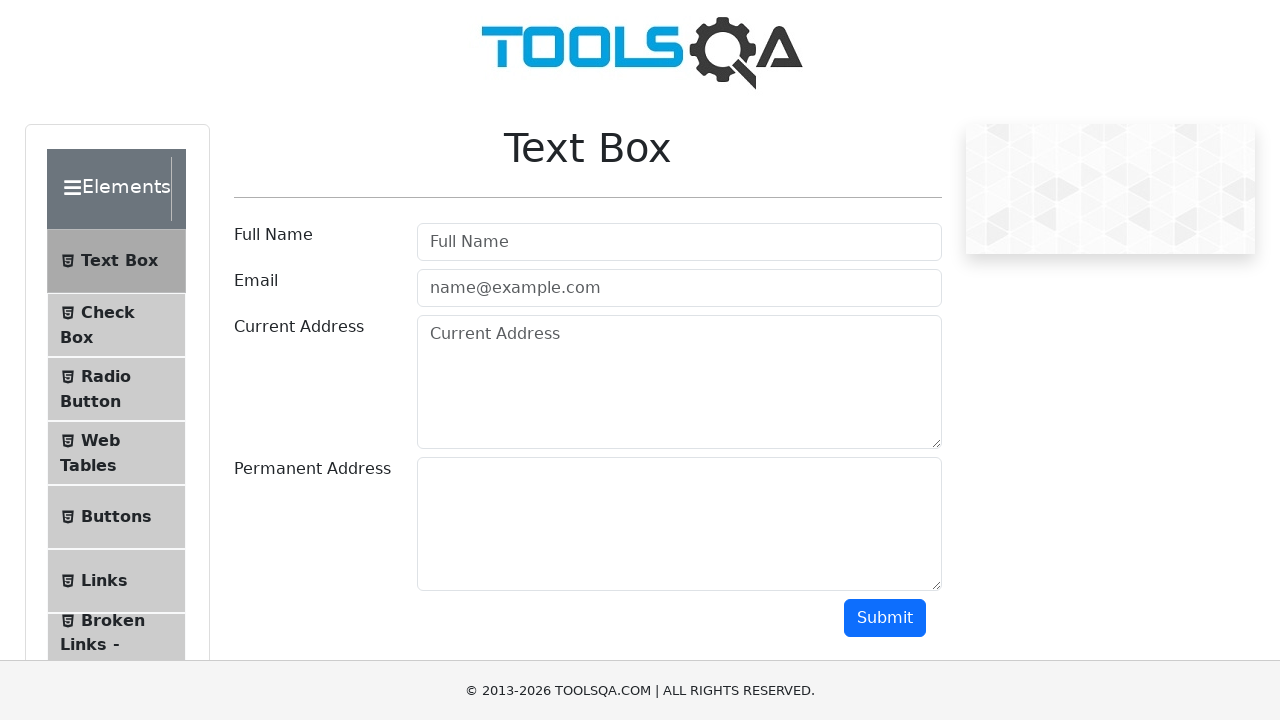

Clicked username field at (679, 242) on xpath=//input[@id='userName']
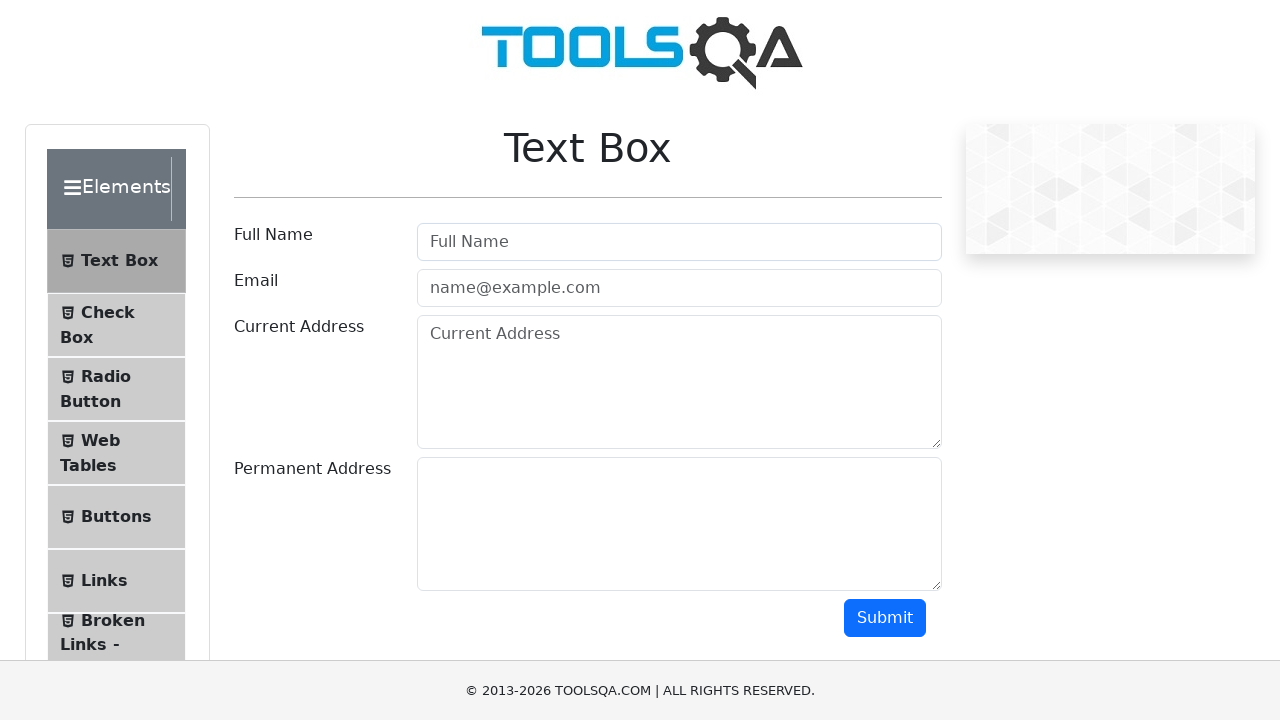

Filled username field with 'Anton' on //input[@id='userName']
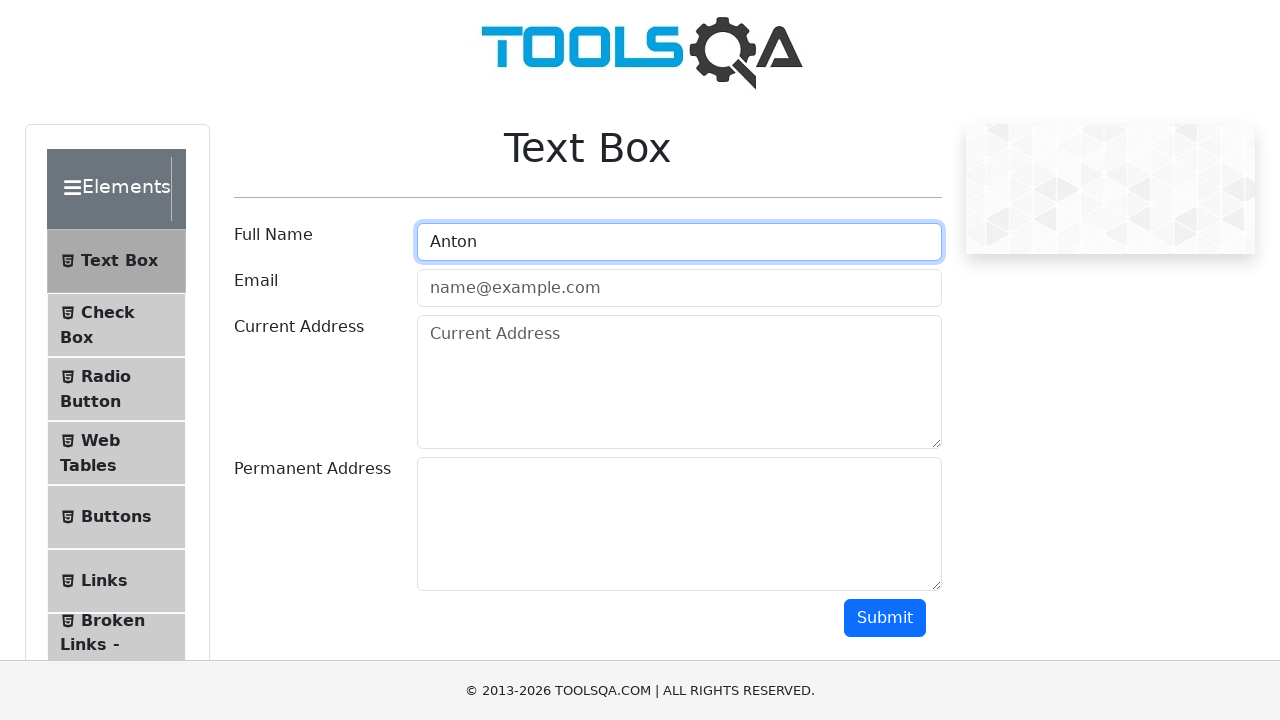

Filled email field with 'gg@yandex.com' on //input[@id='userEmail']
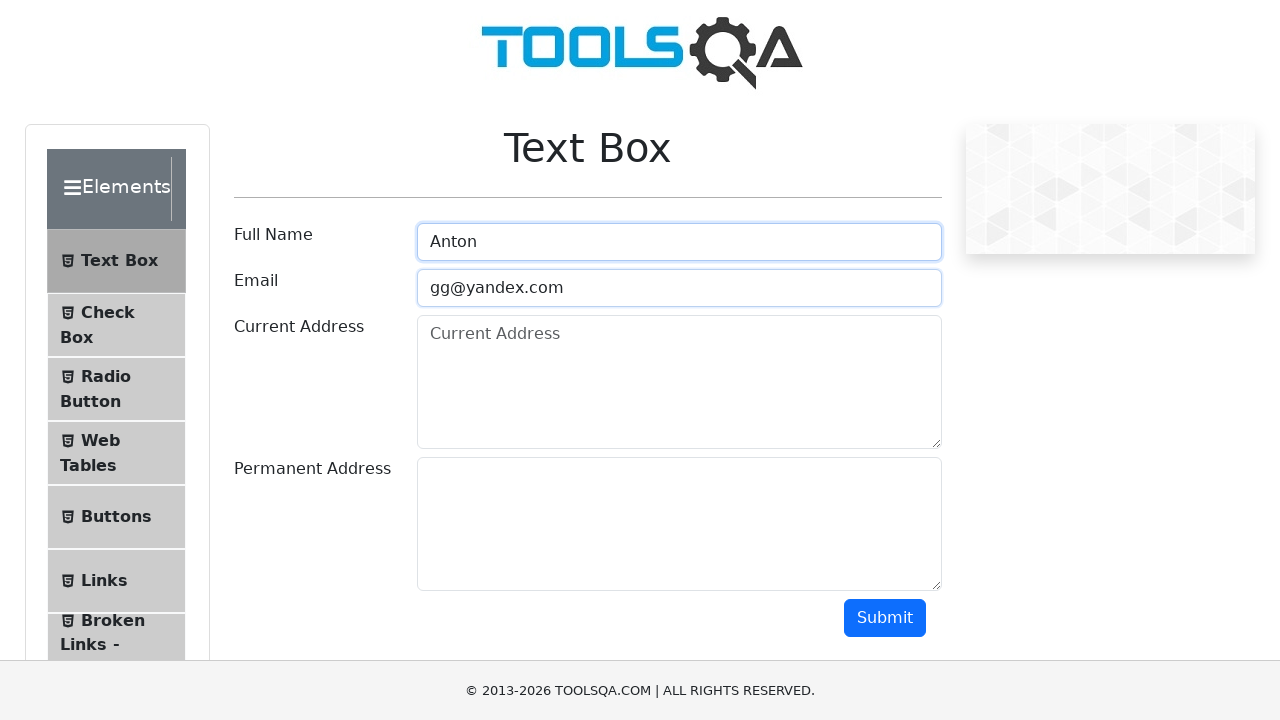

Filled current address field with 'Kursk' on //textarea[@id='currentAddress']
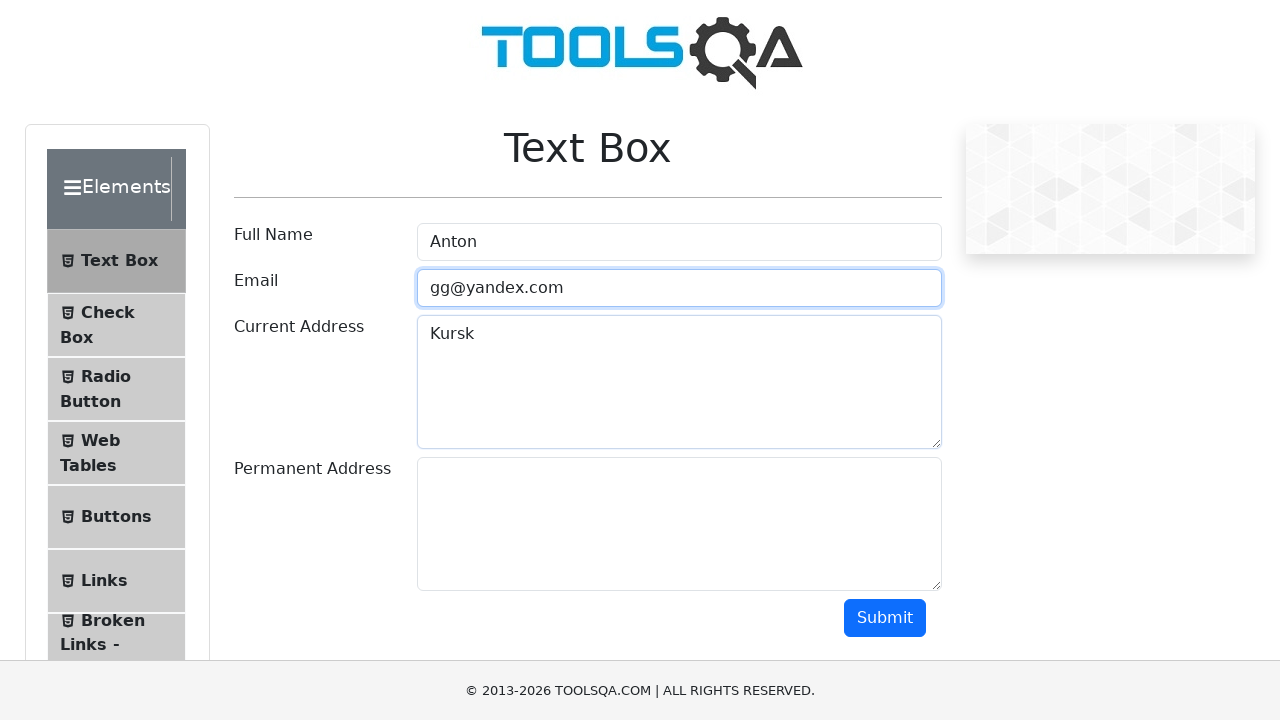

Filled permanent address field with 'Kursk1' on //textarea[@id='permanentAddress']
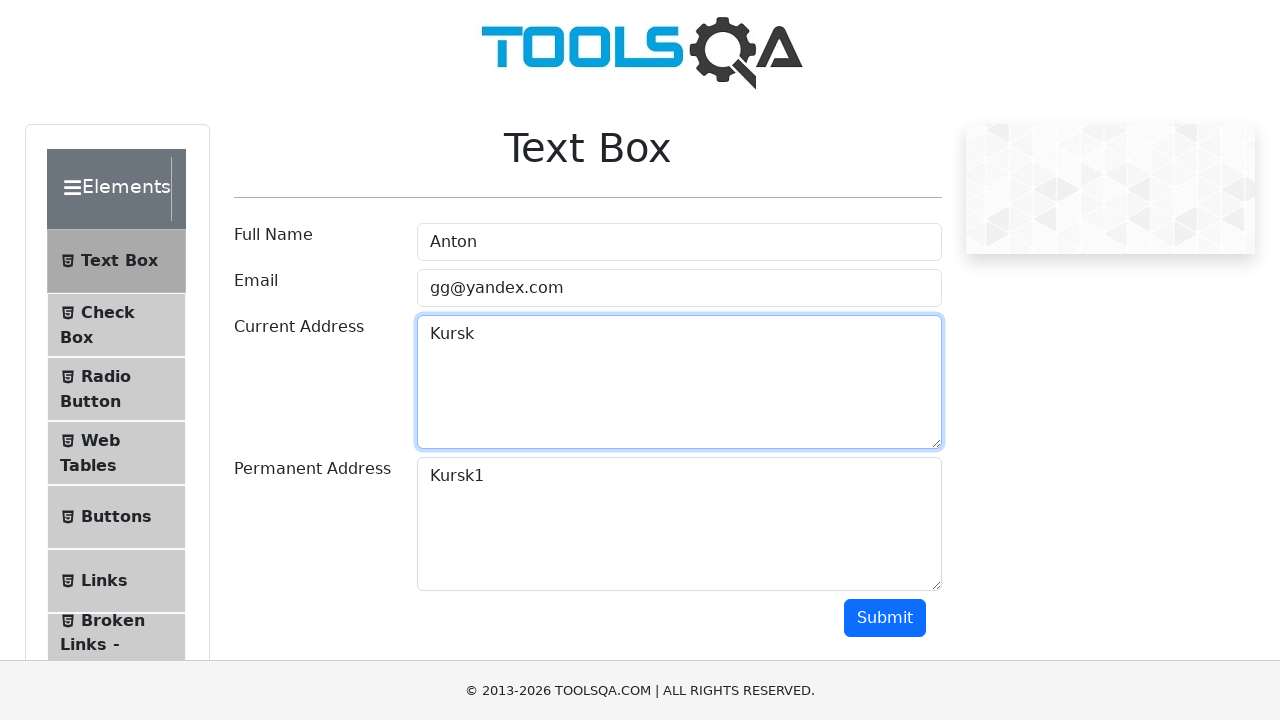

Clicked submit button to submit form at (885, 618) on xpath=//button[@id='submit']
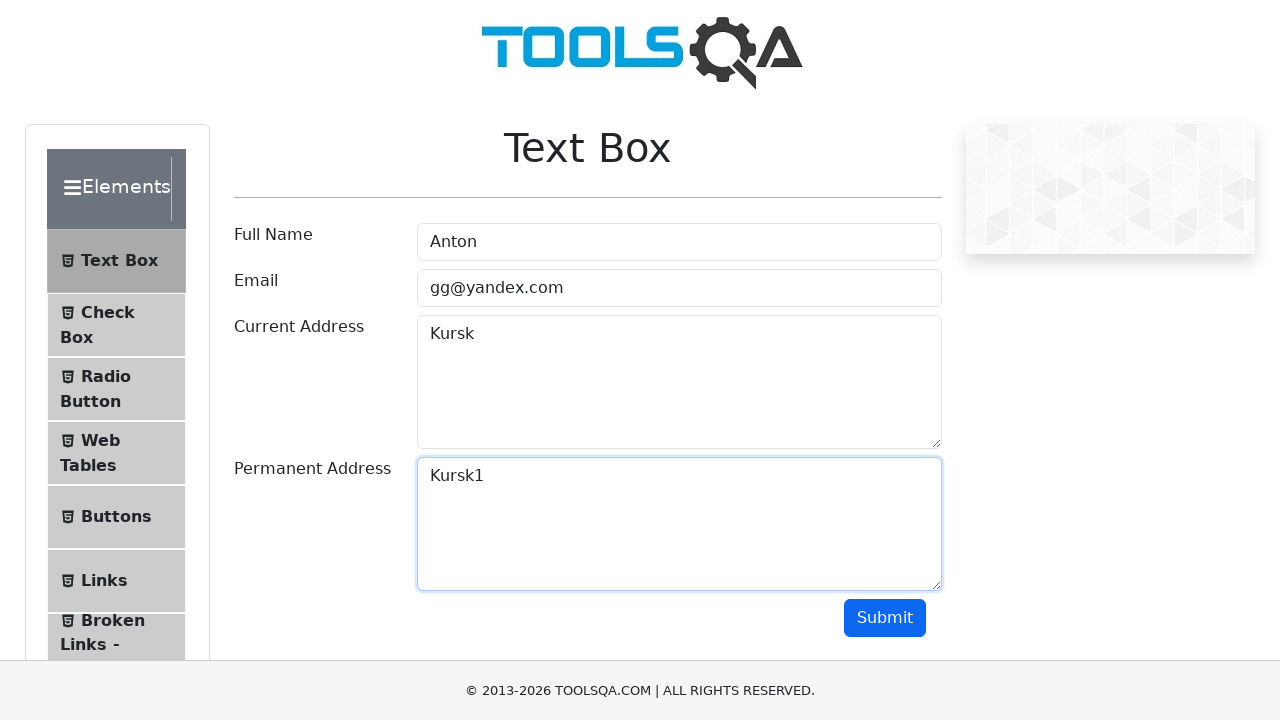

Name output field became visible
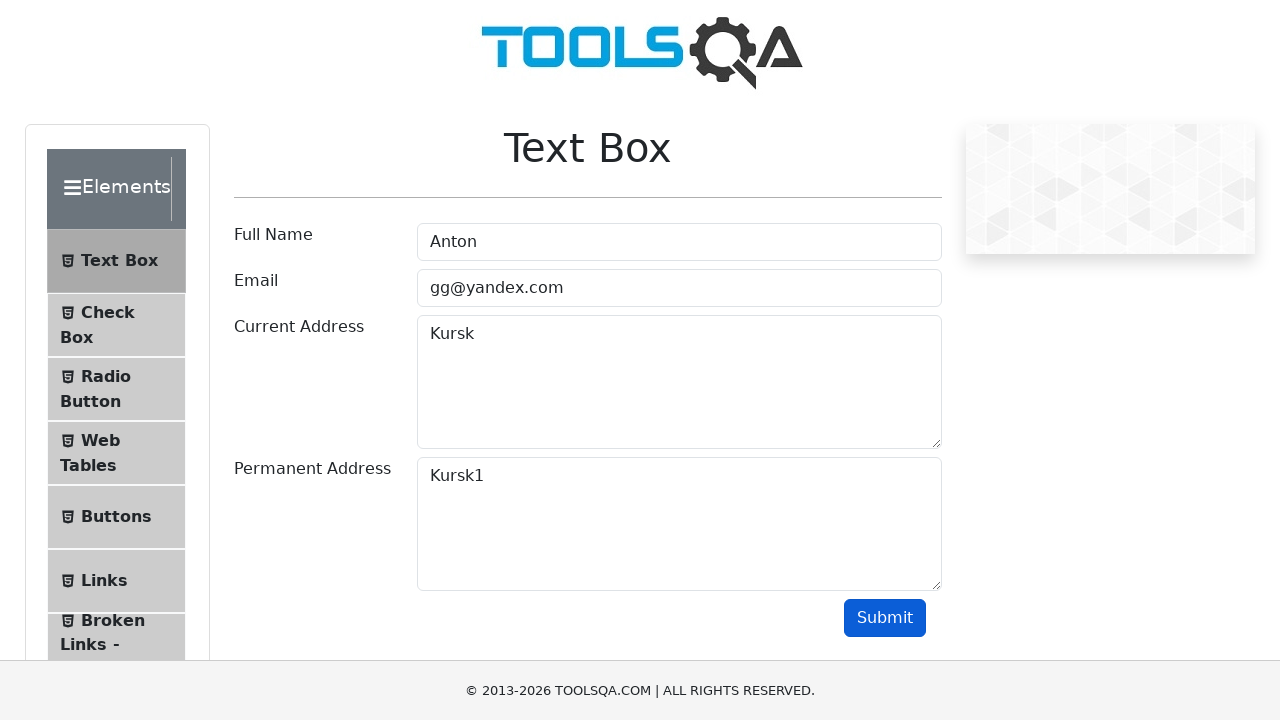

Email output field became visible
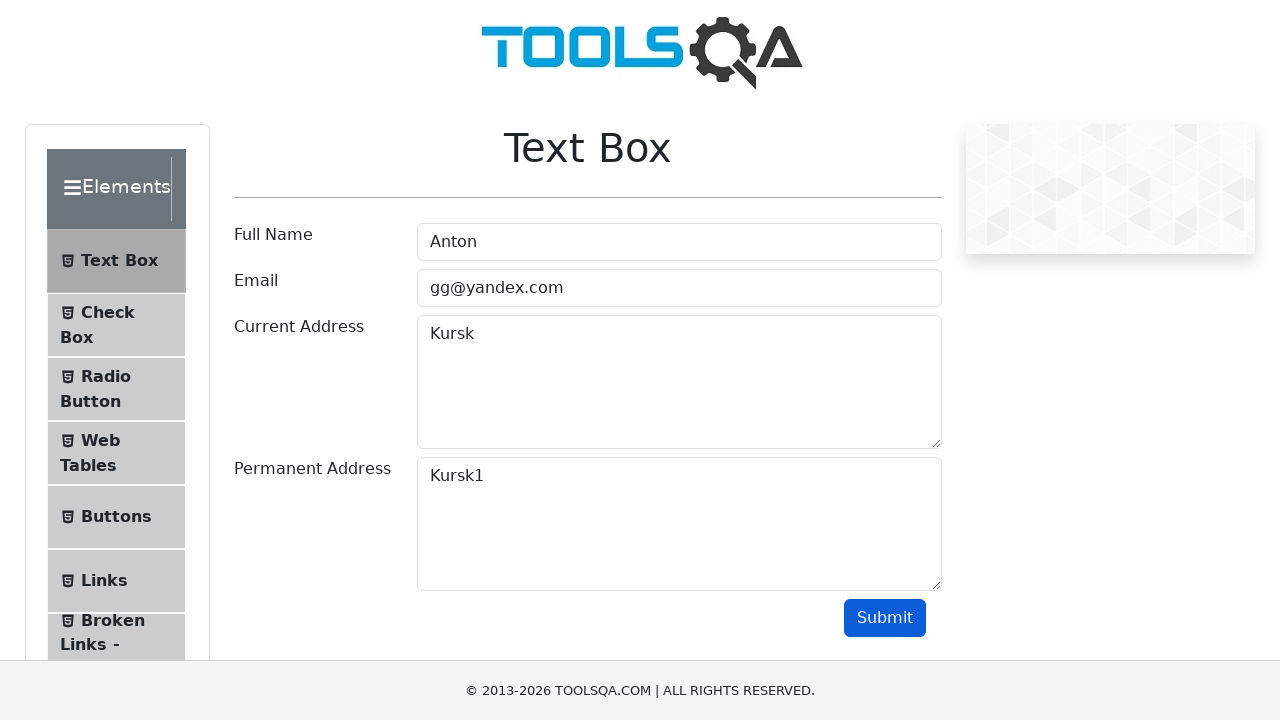

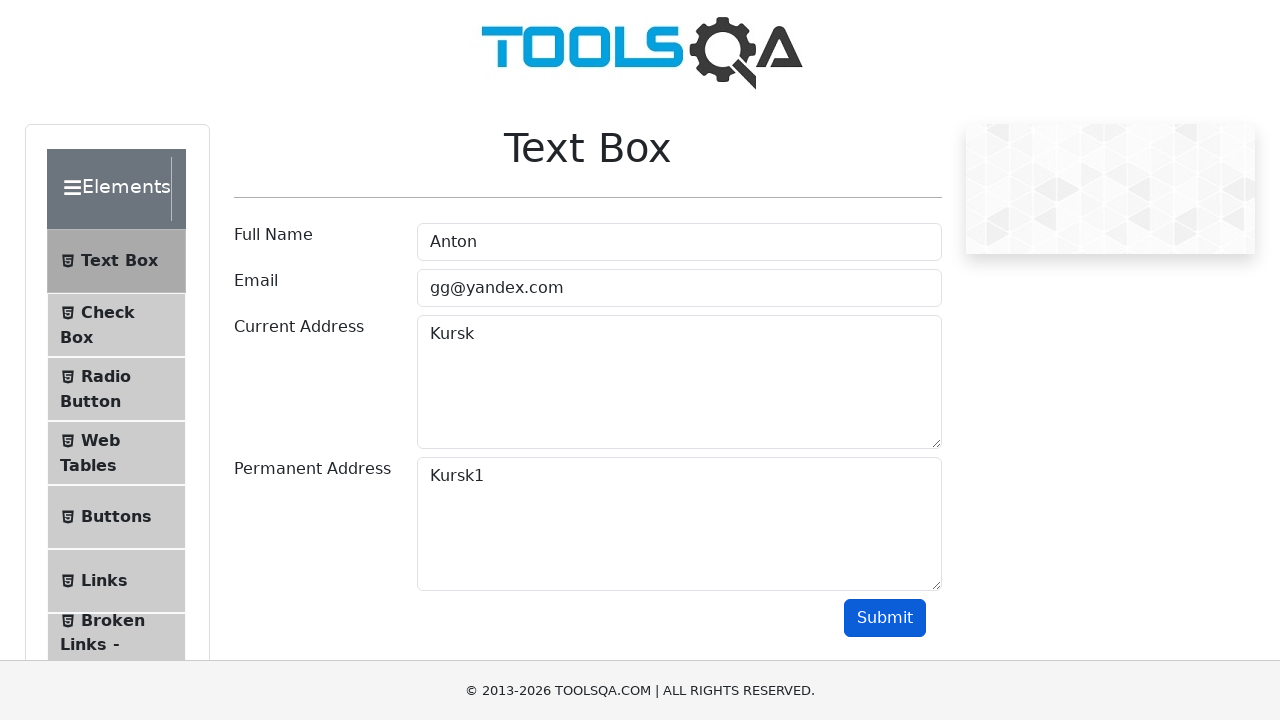